Tests table filtering and sorts by Age column descending with two clicks

Starting URL: https://www.lambdatest.com/selenium-playground/table-sort-search-demo

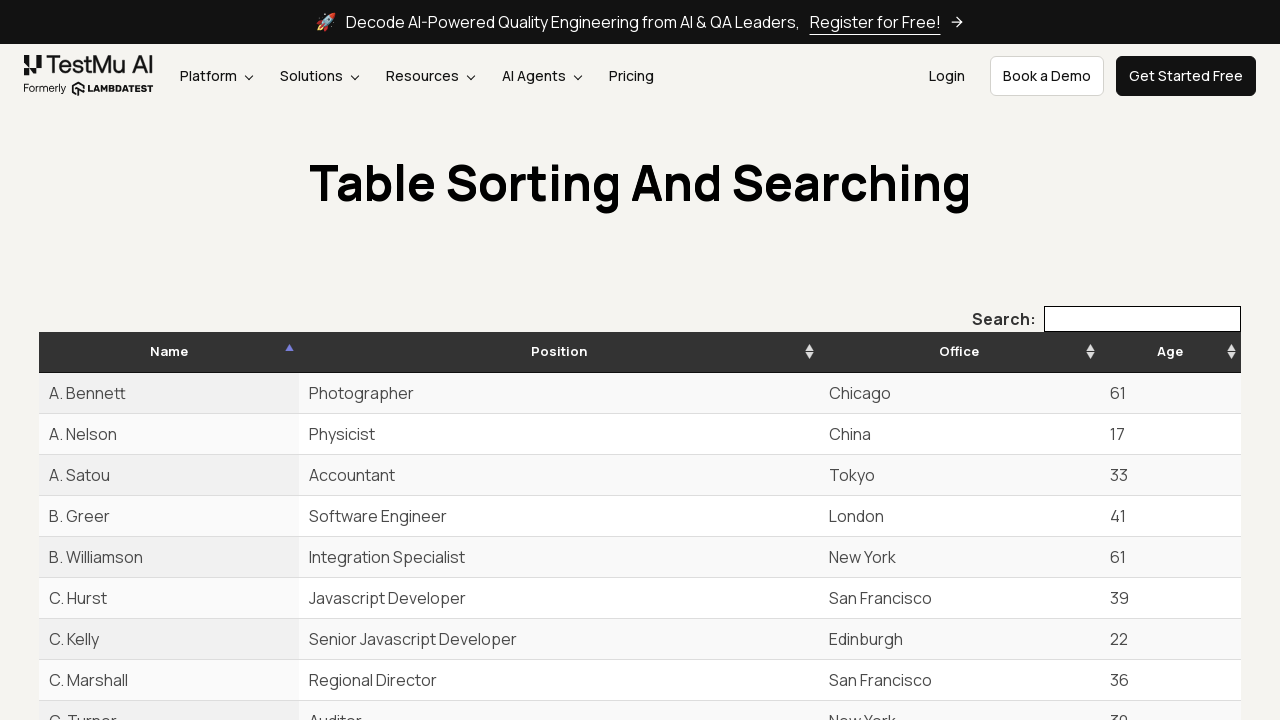

Filled search field with '5' to filter table on input[type="search"][aria-controls="example"]
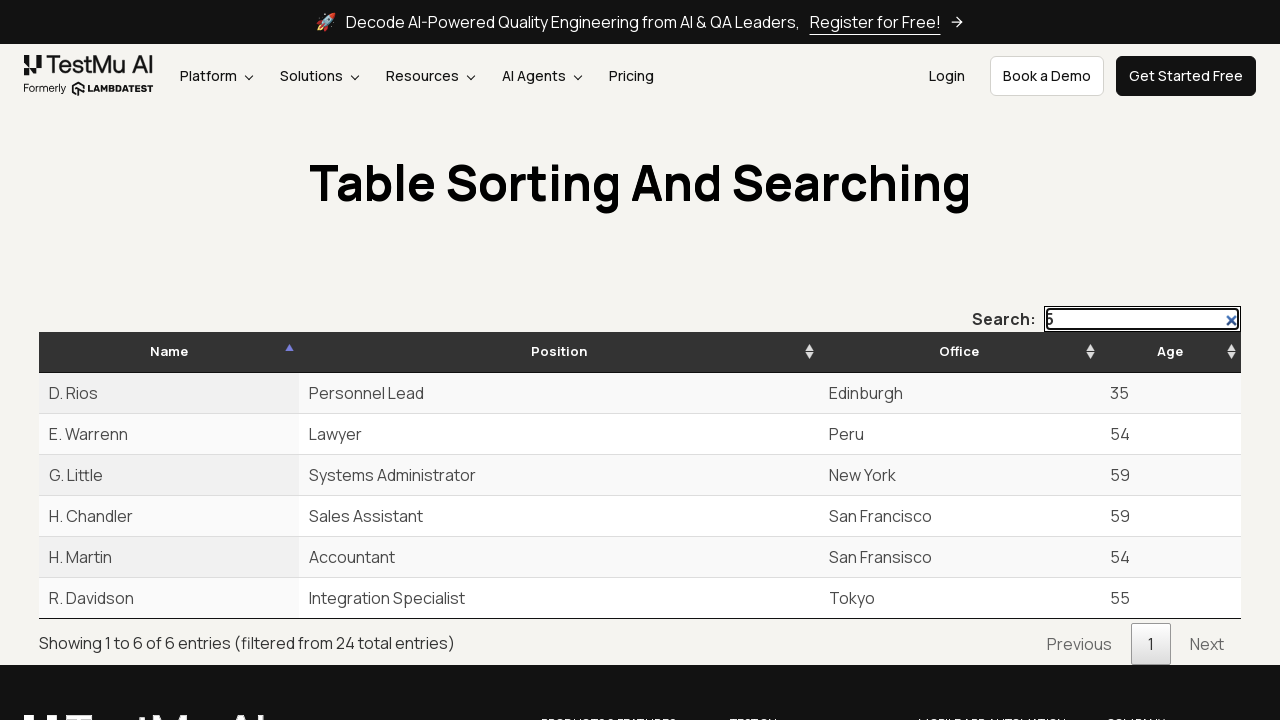

Clicked Age column header (first click) at (1170, 352) on th:has-text('Age')
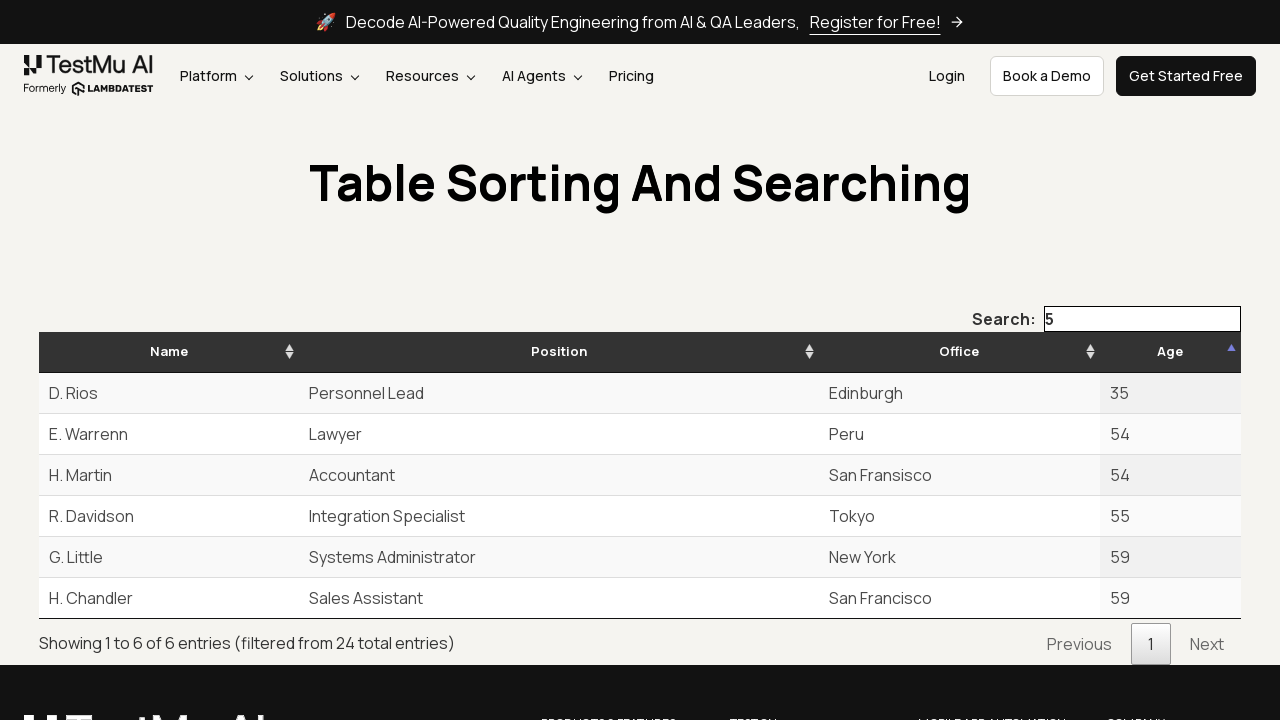

Clicked Age column header (second click to sort descending) at (1170, 352) on th:has-text('Age')
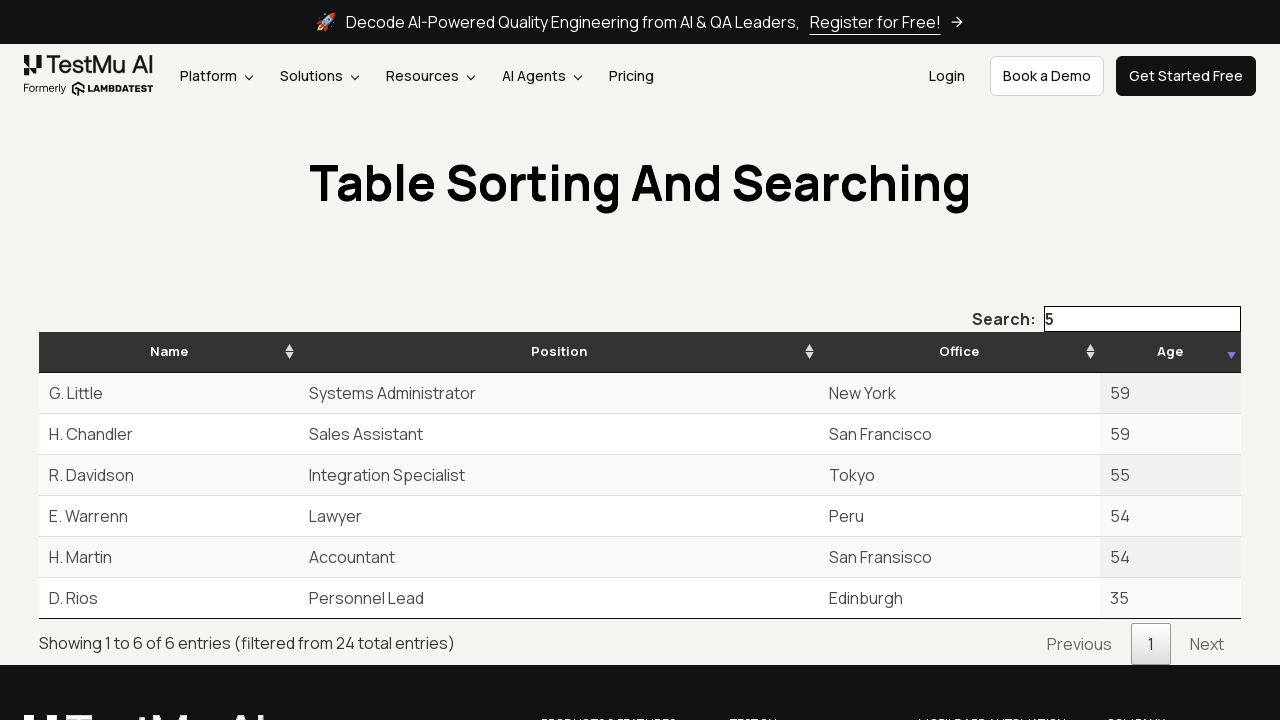

Table updated with Age column sorted in descending order
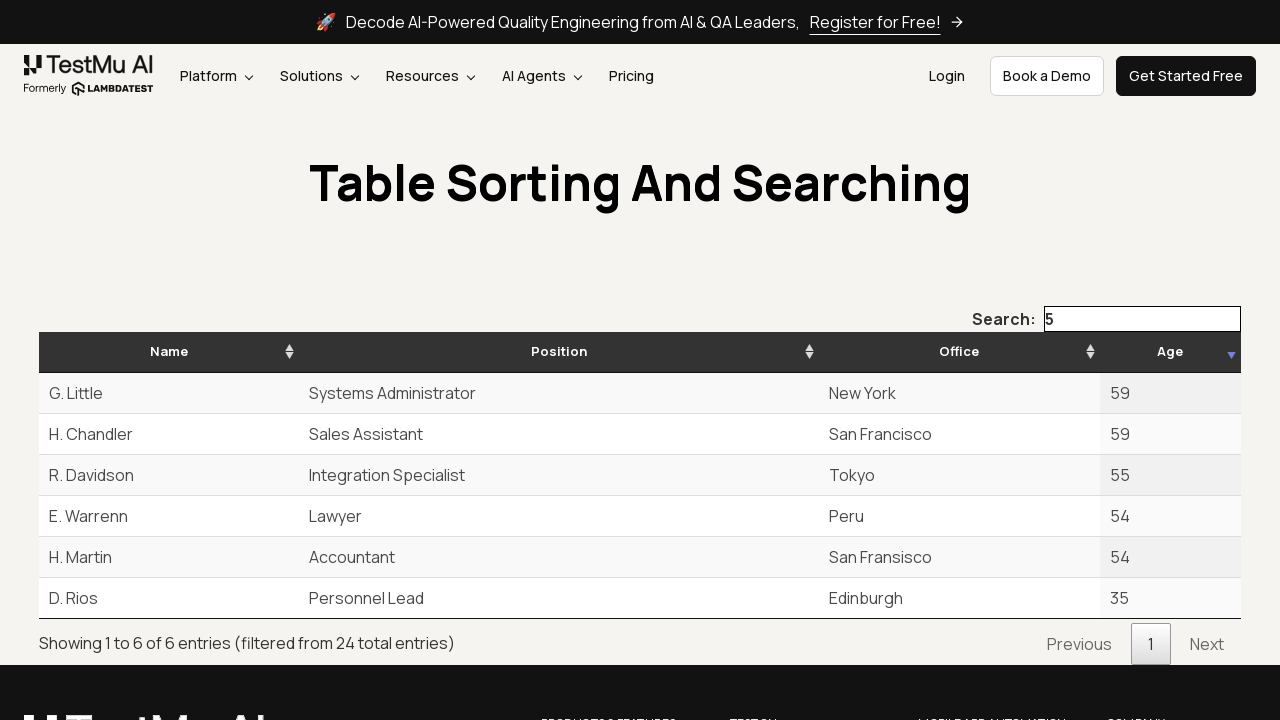

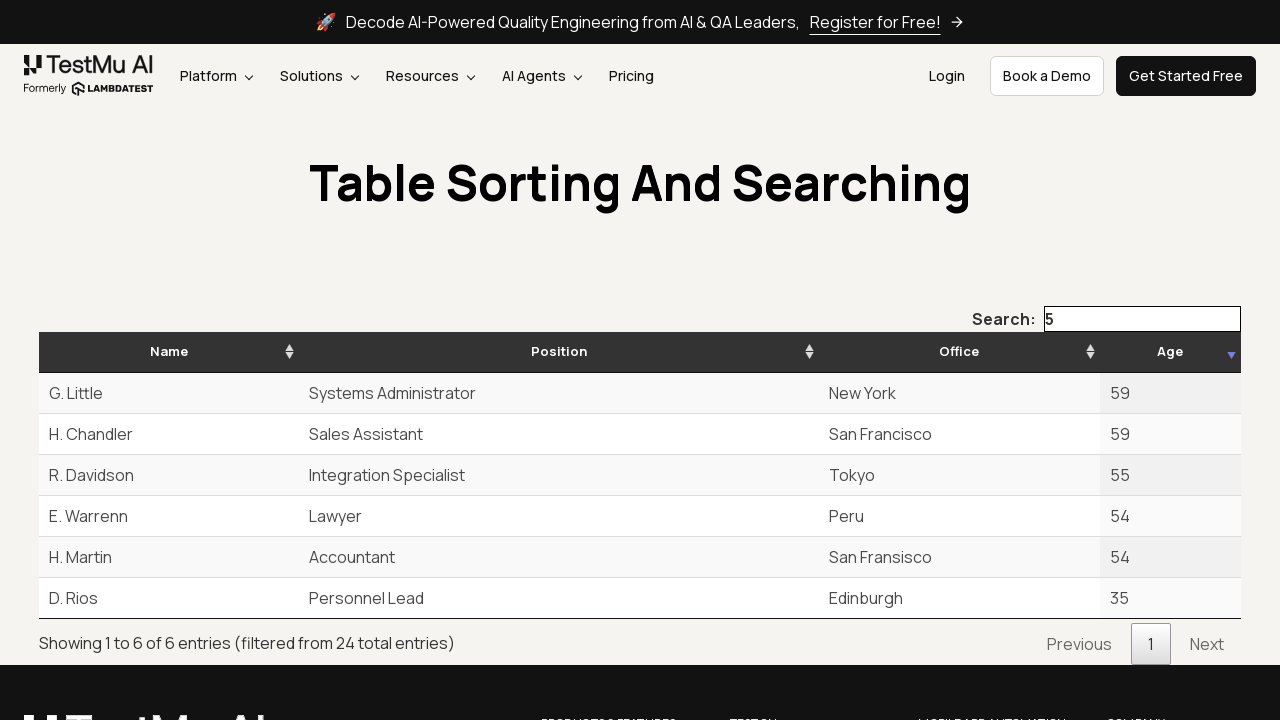